Tests the TodoMVC app by creating 5 tasks, marking them all as completed, then clicking "Clear completed" to verify all tasks are removed from the list.

Starting URL: https://todomvc.com/examples/vue/dist/#/

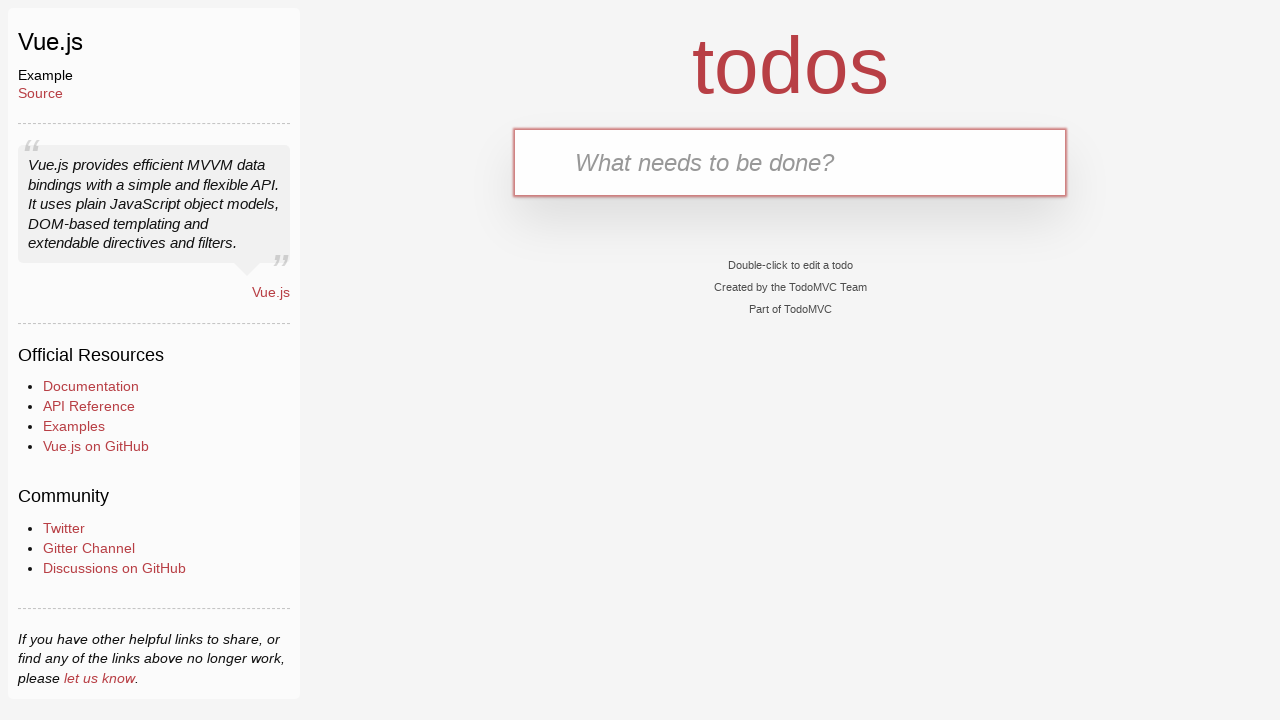

Navigated to TodoMVC Vue application
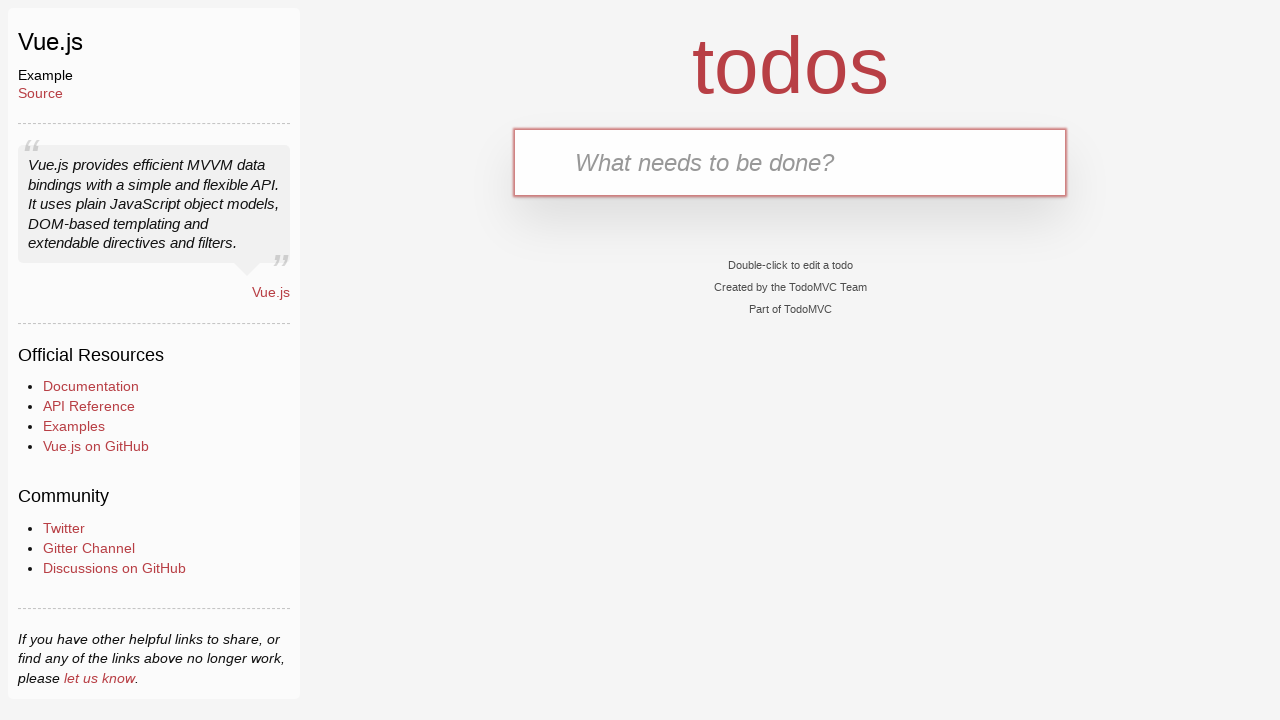

Filled input field with 'tarea 1' on .new-todo
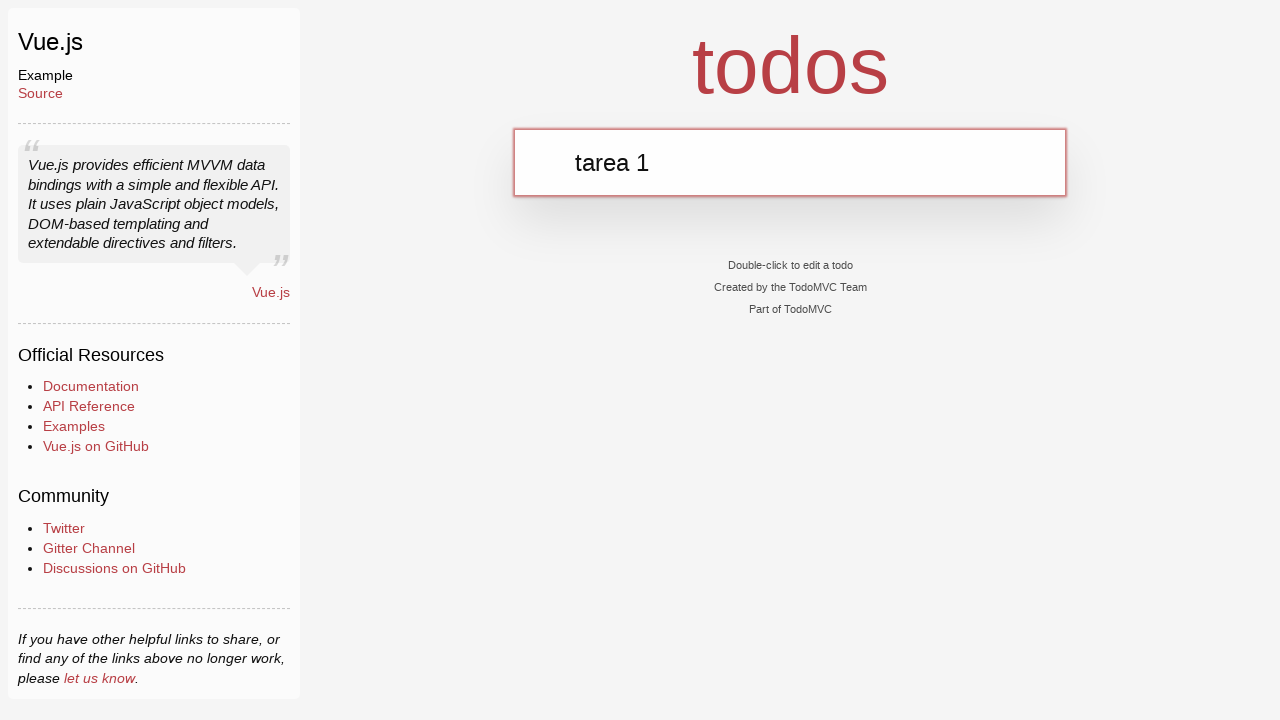

Pressed Enter to create task 1 on .new-todo
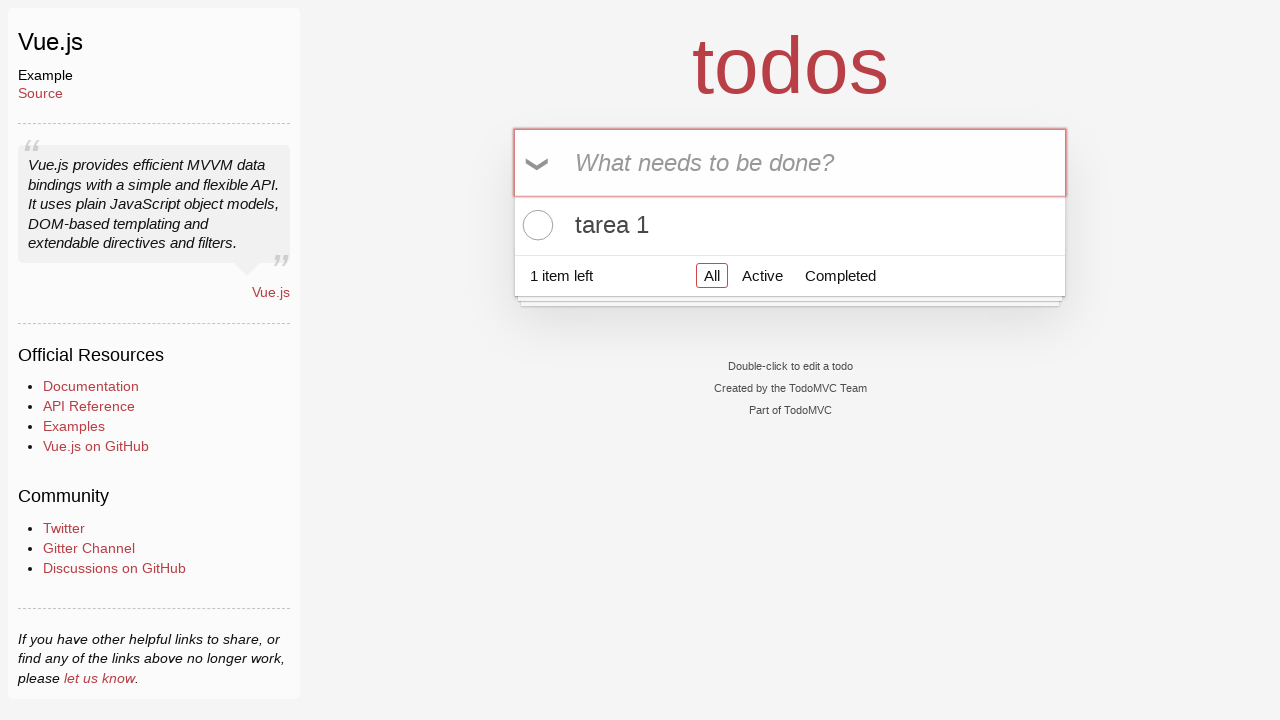

Filled input field with 'tarea 2' on .new-todo
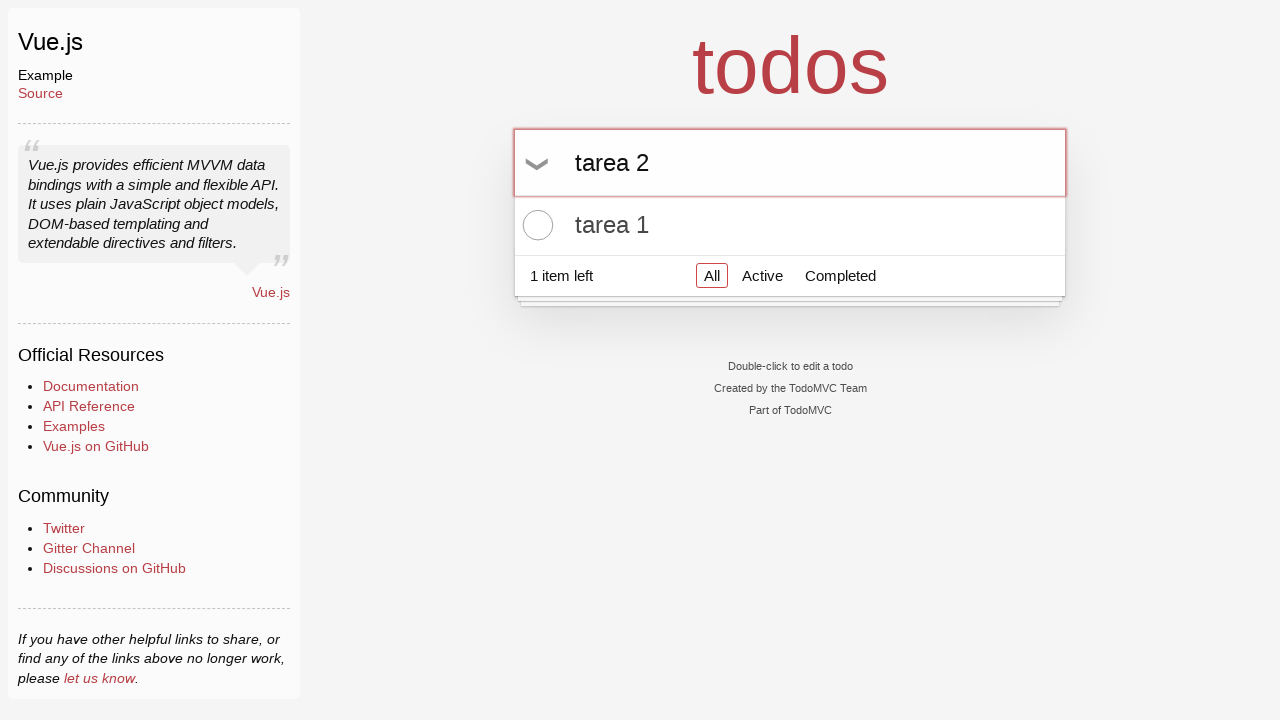

Pressed Enter to create task 2 on .new-todo
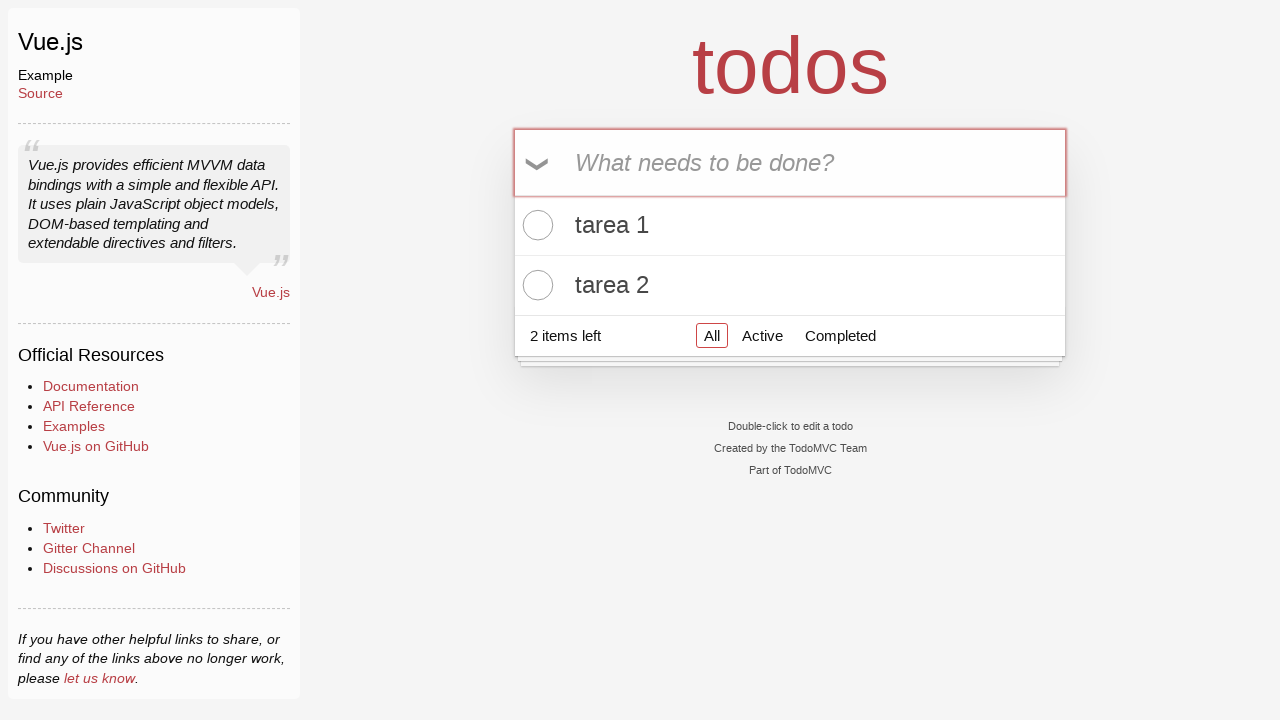

Filled input field with 'tarea 3' on .new-todo
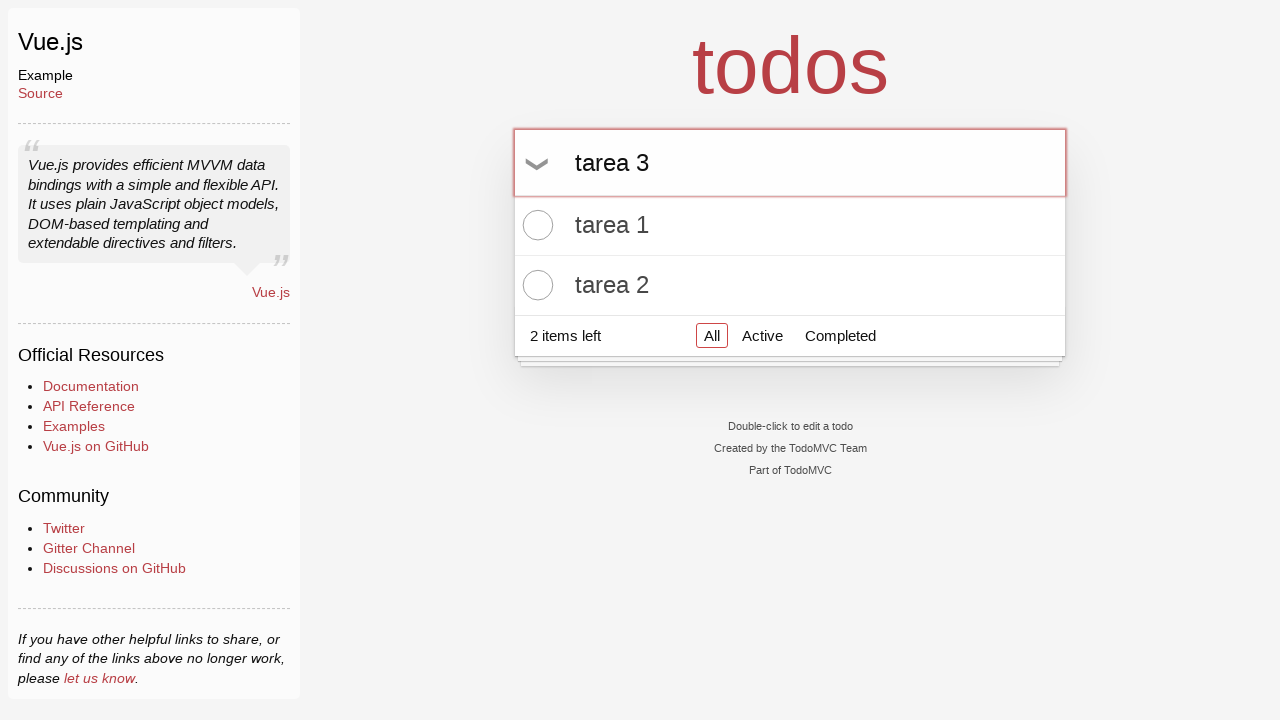

Pressed Enter to create task 3 on .new-todo
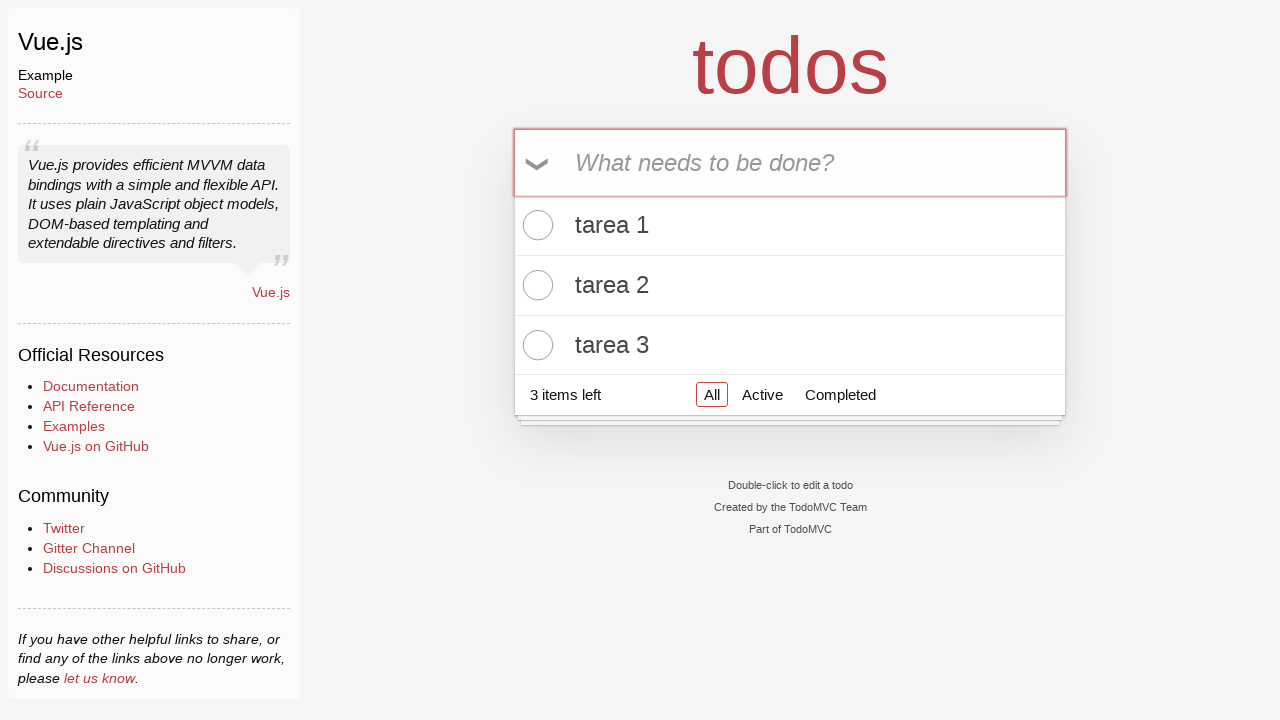

Filled input field with 'tarea 4' on .new-todo
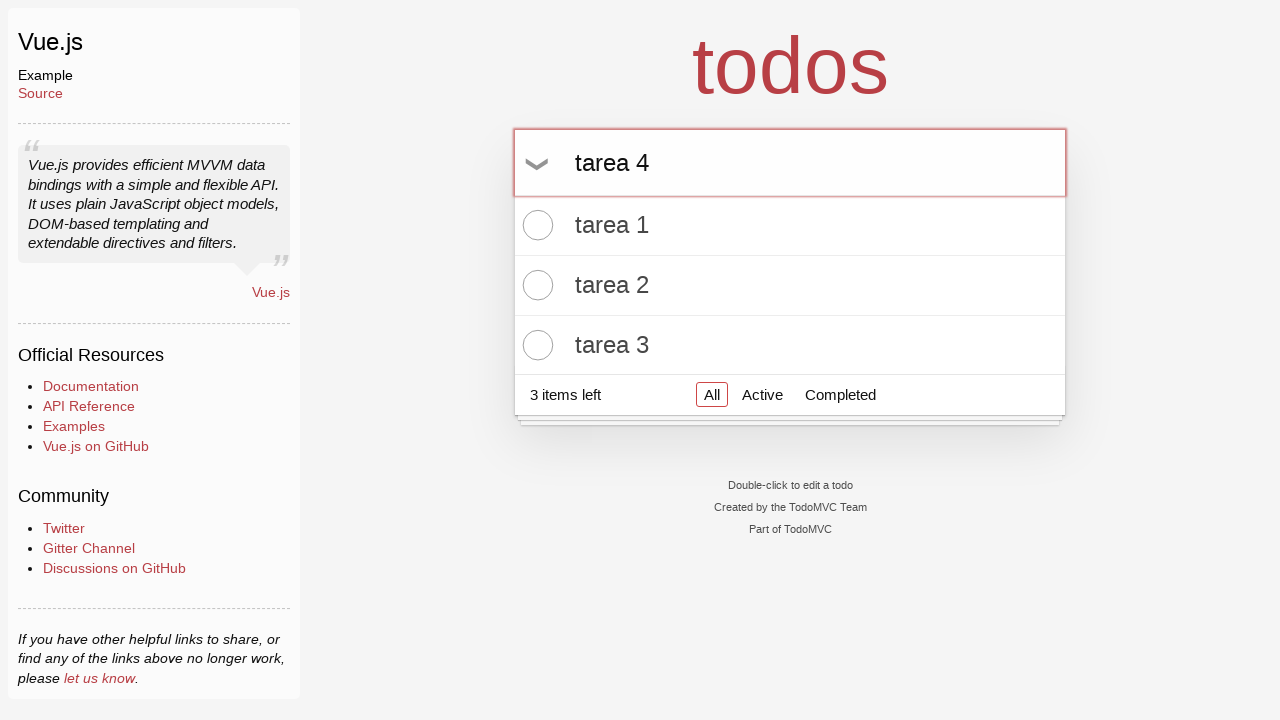

Pressed Enter to create task 4 on .new-todo
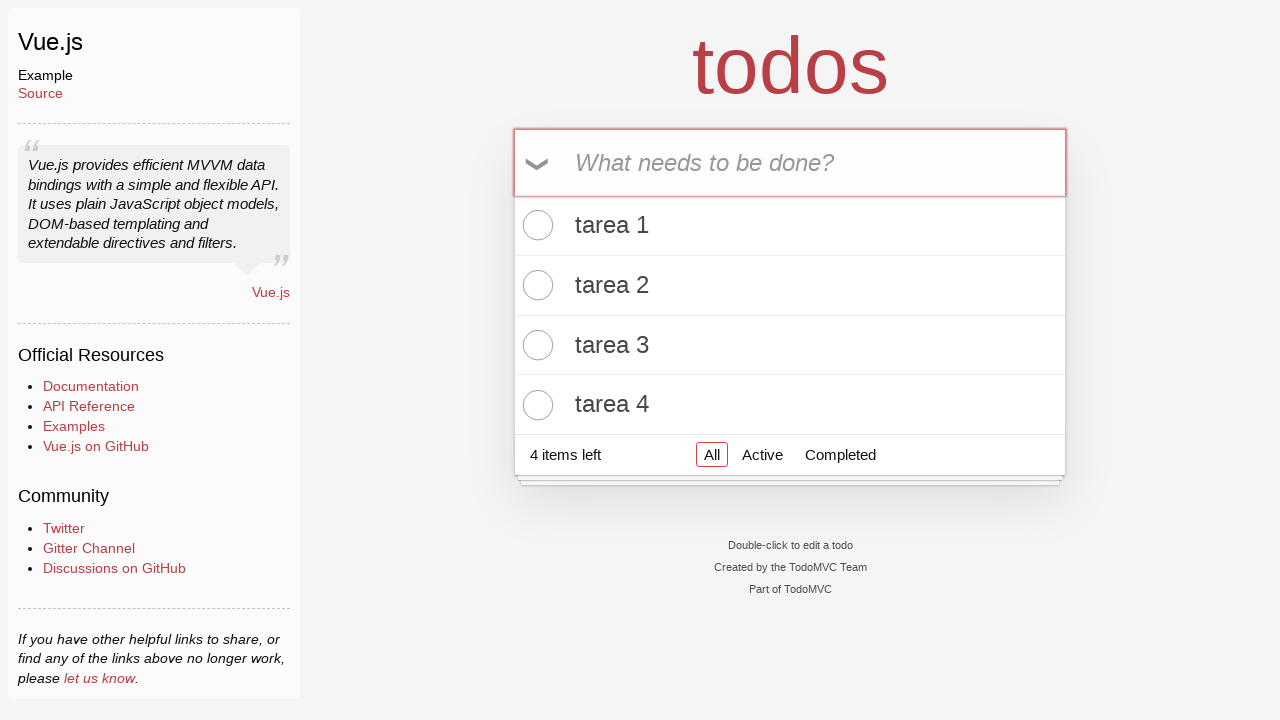

Filled input field with 'tarea 5' on .new-todo
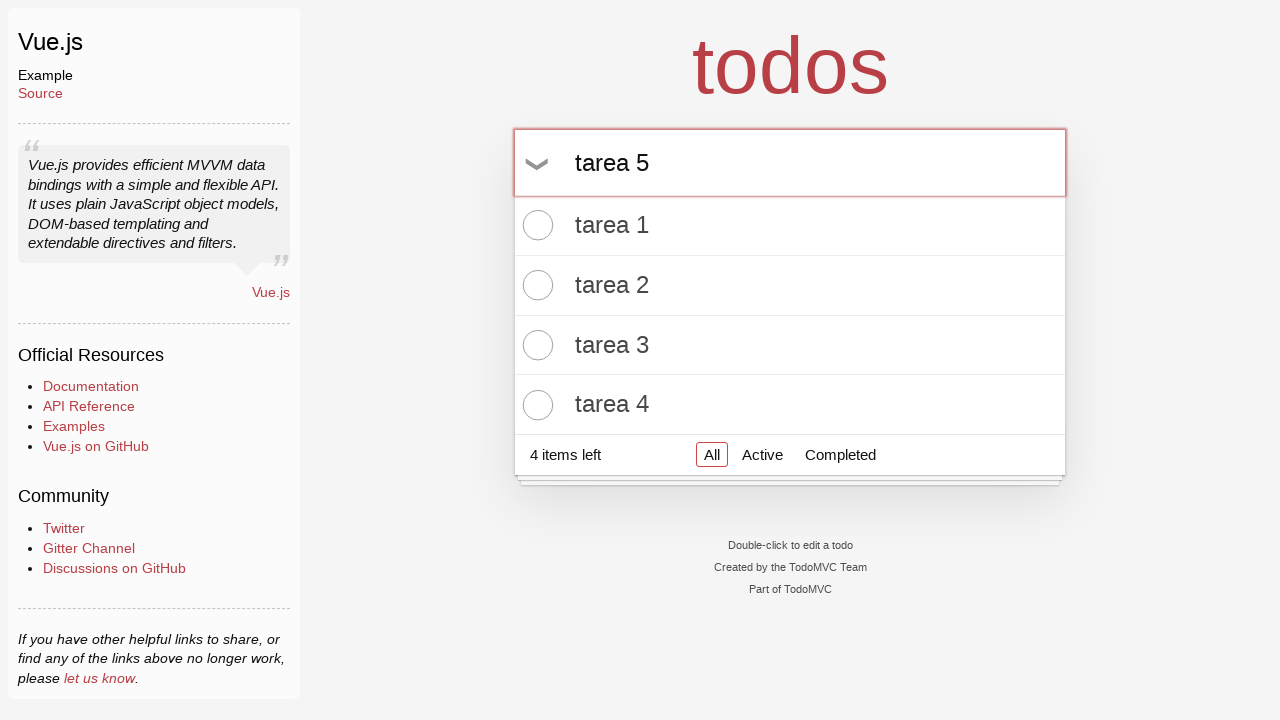

Pressed Enter to create task 5 on .new-todo
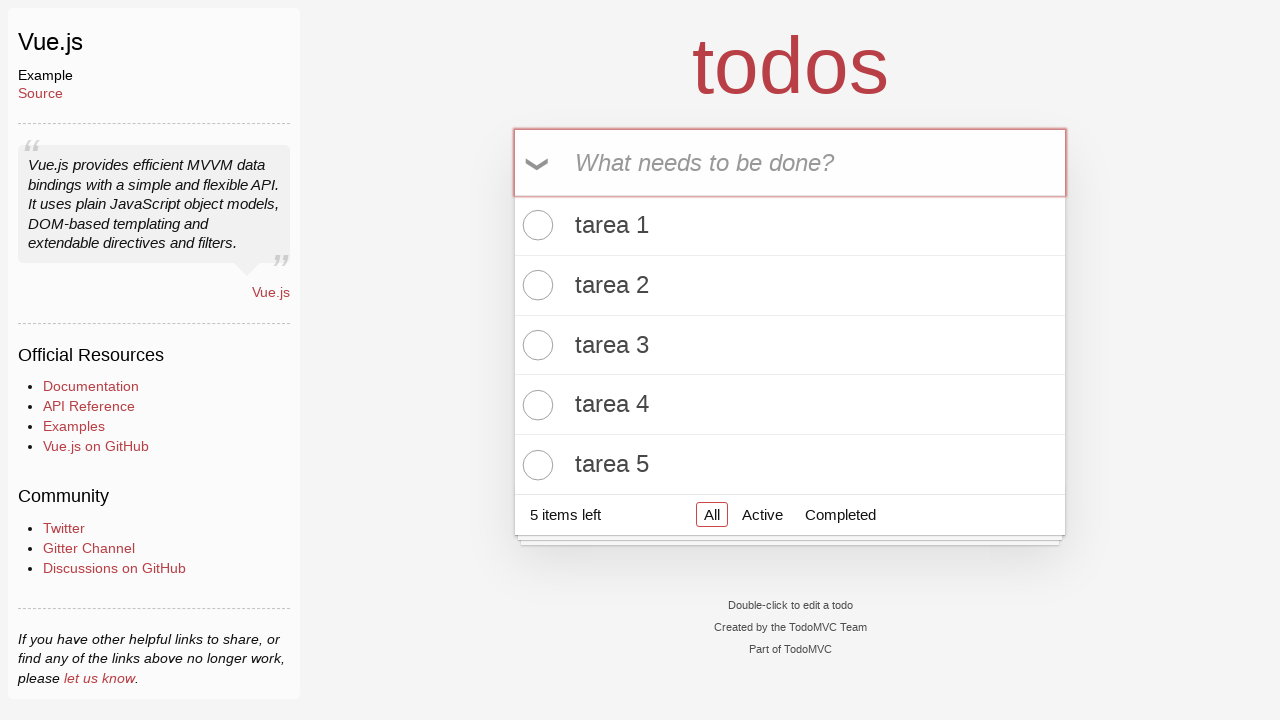

All 5 tasks have been created and checkboxes are visible
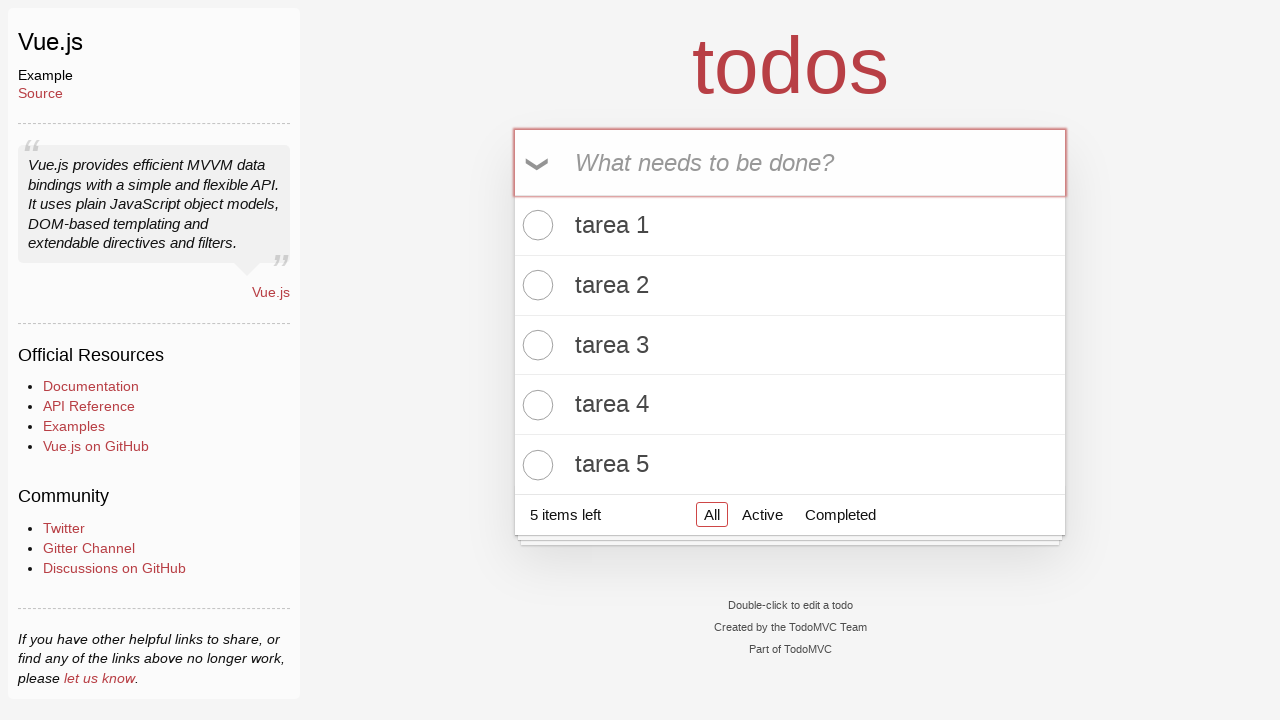

Marked task 1 as completed at (535, 225) on input.toggle[type='checkbox'] >> nth=0
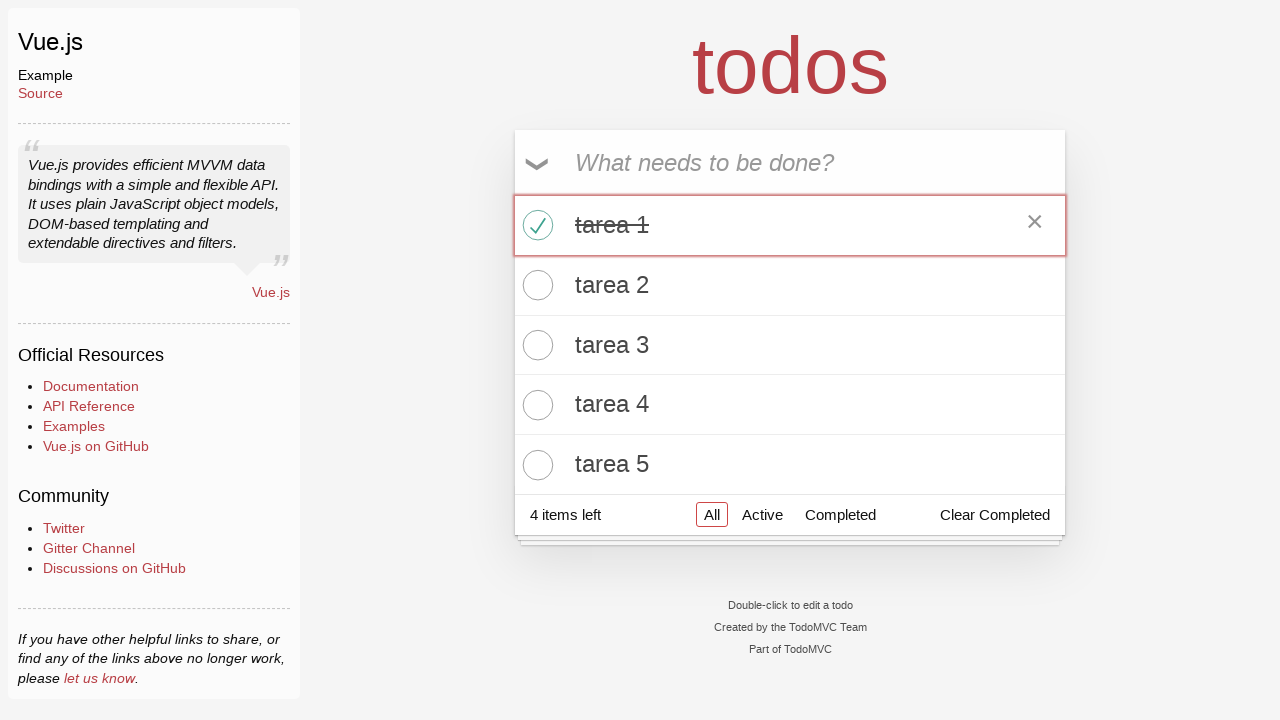

Marked task 2 as completed at (535, 285) on input.toggle[type='checkbox'] >> nth=1
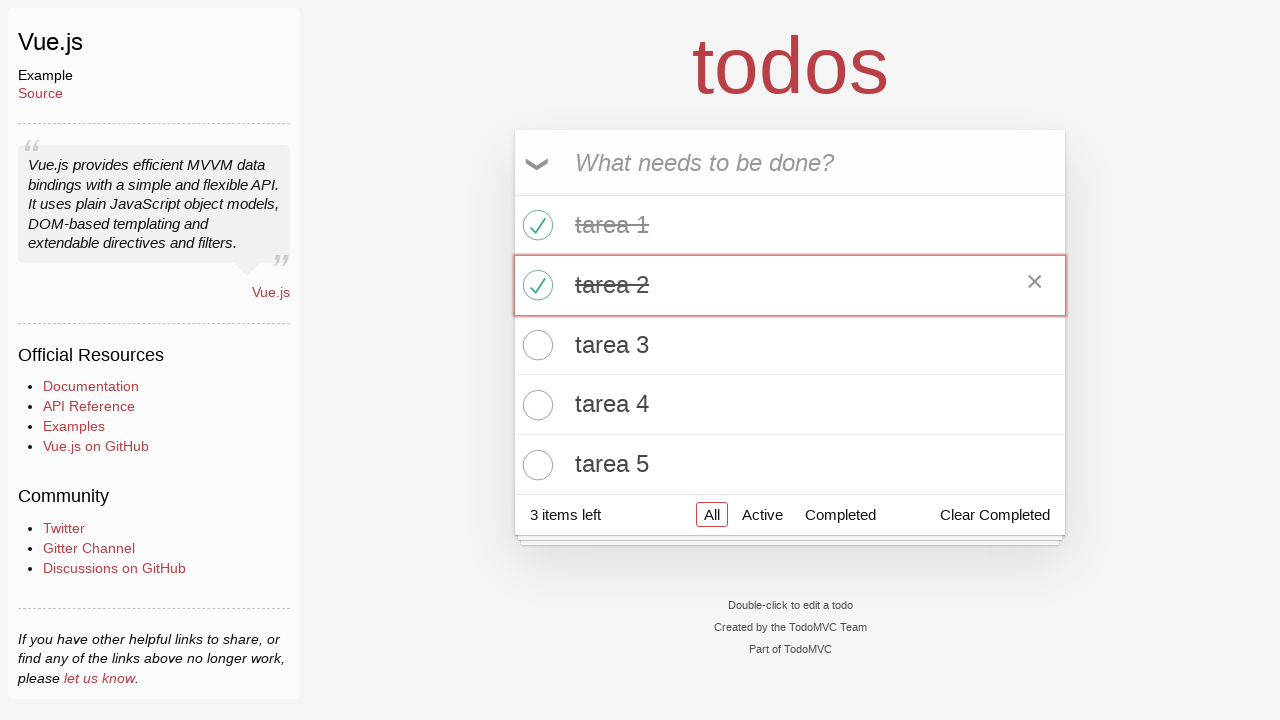

Marked task 3 as completed at (535, 345) on input.toggle[type='checkbox'] >> nth=2
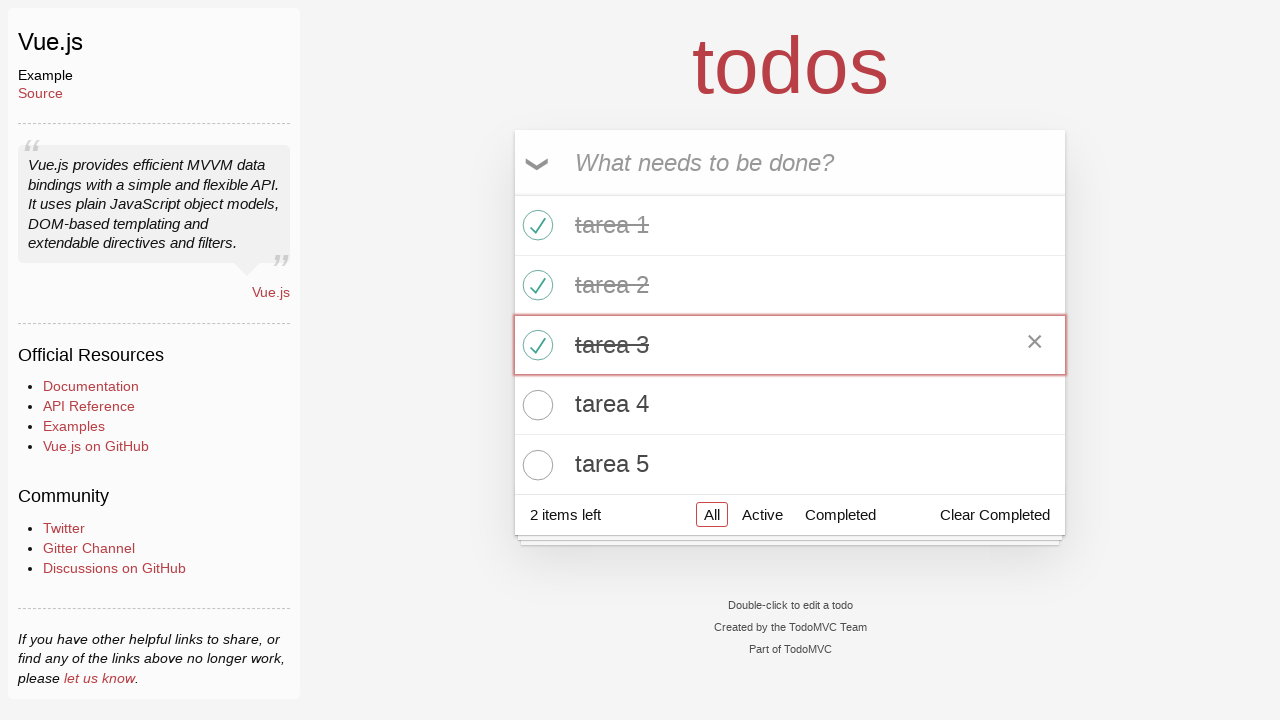

Marked task 4 as completed at (535, 405) on input.toggle[type='checkbox'] >> nth=3
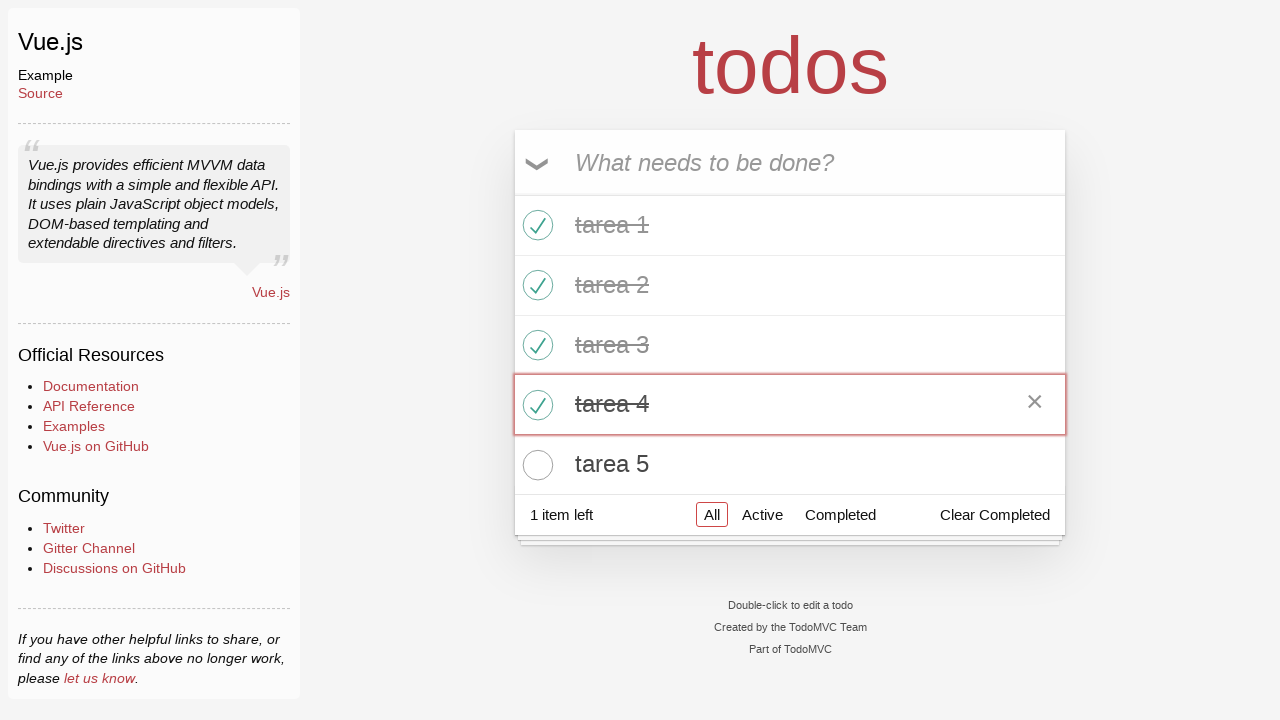

Marked task 5 as completed at (535, 465) on input.toggle[type='checkbox'] >> nth=4
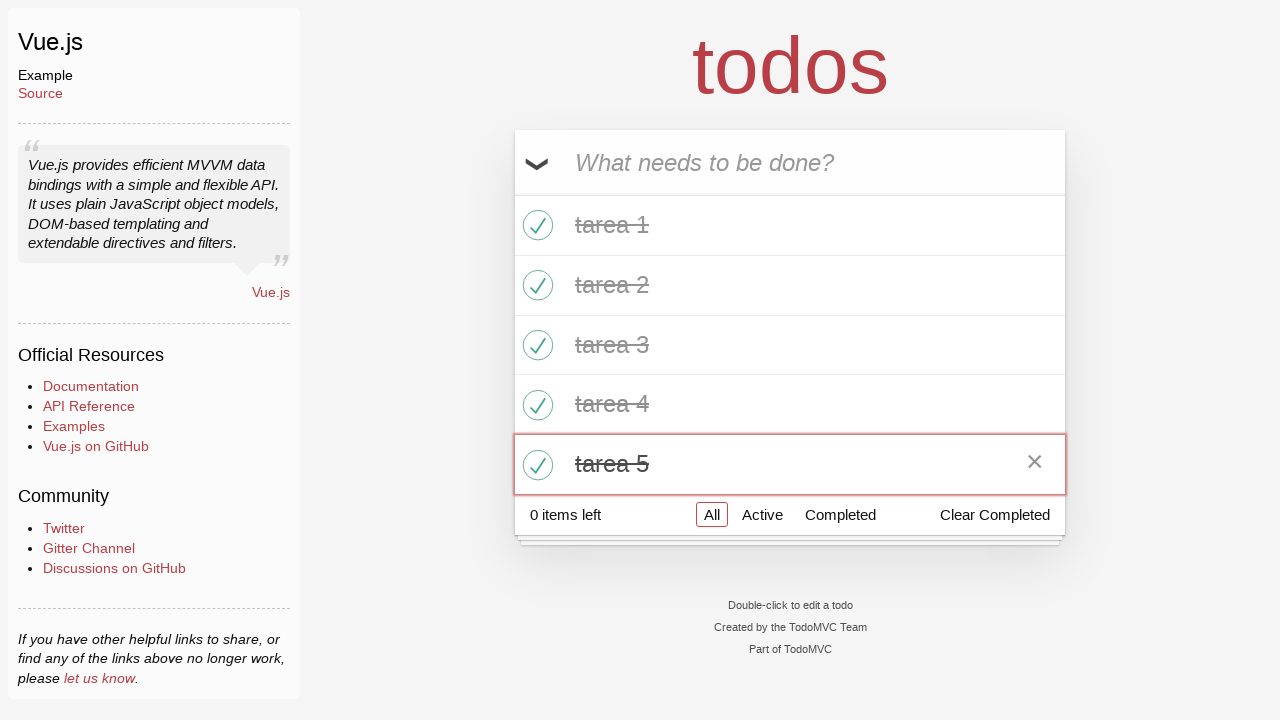

Clicked 'Clear completed' button to remove all completed tasks at (995, 514) on button.clear-completed
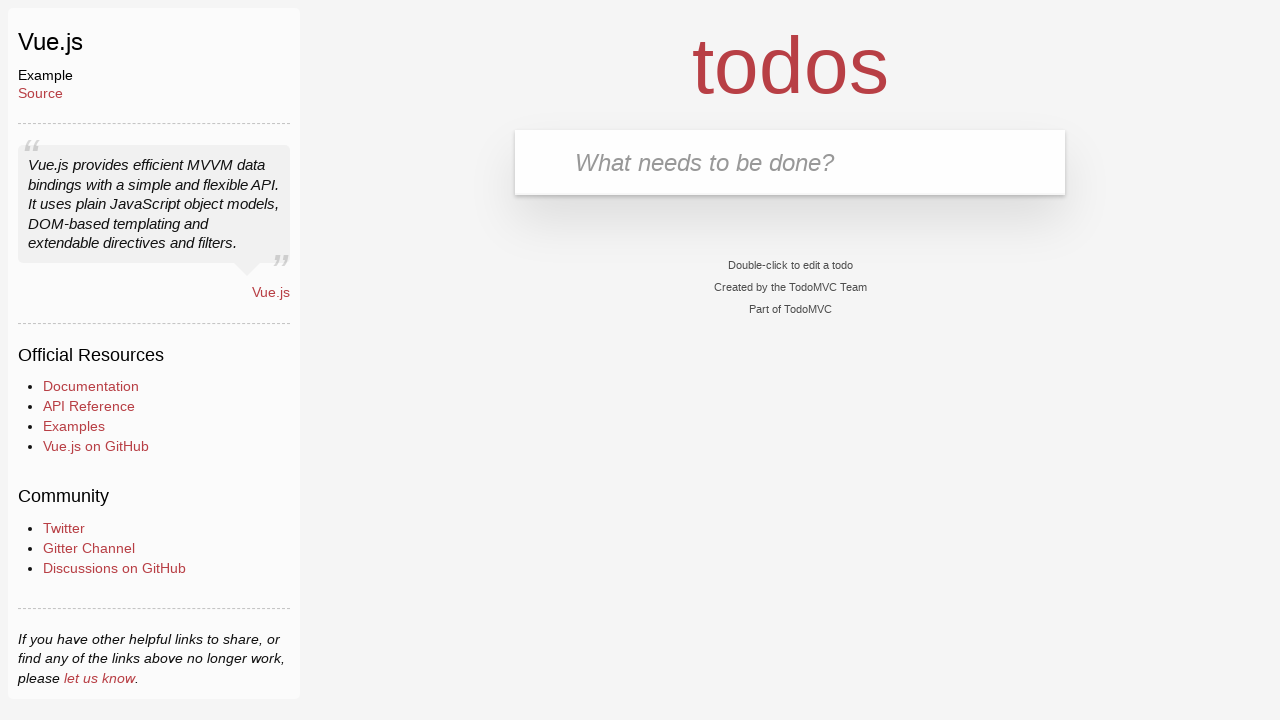

Waited 500ms for UI to update after clearing completed tasks
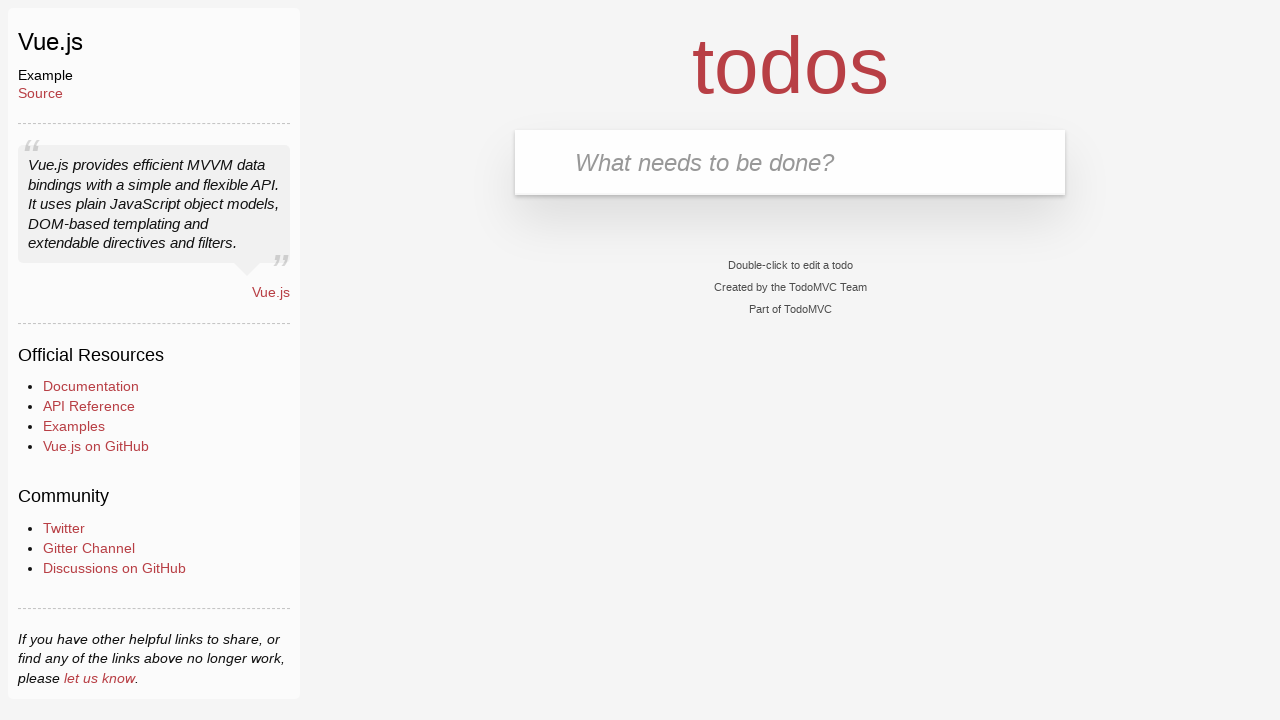

Verified that no tasks remain in the list - all tasks were successfully cleared
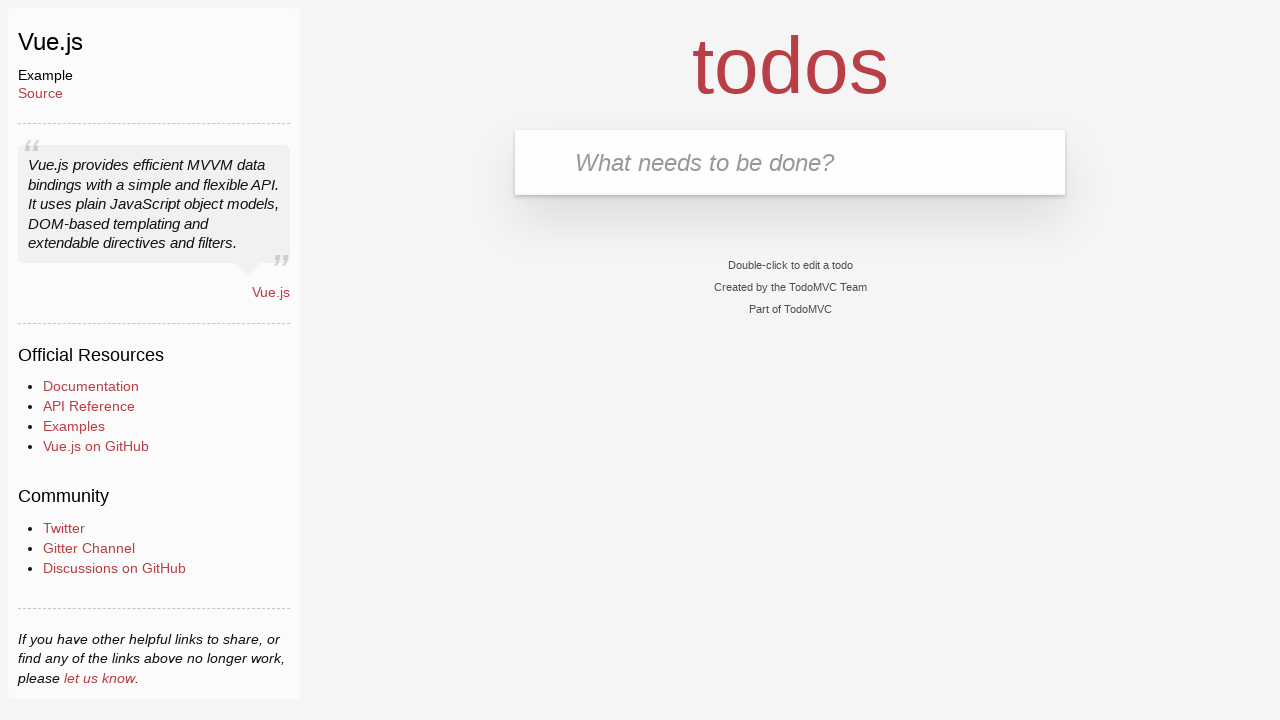

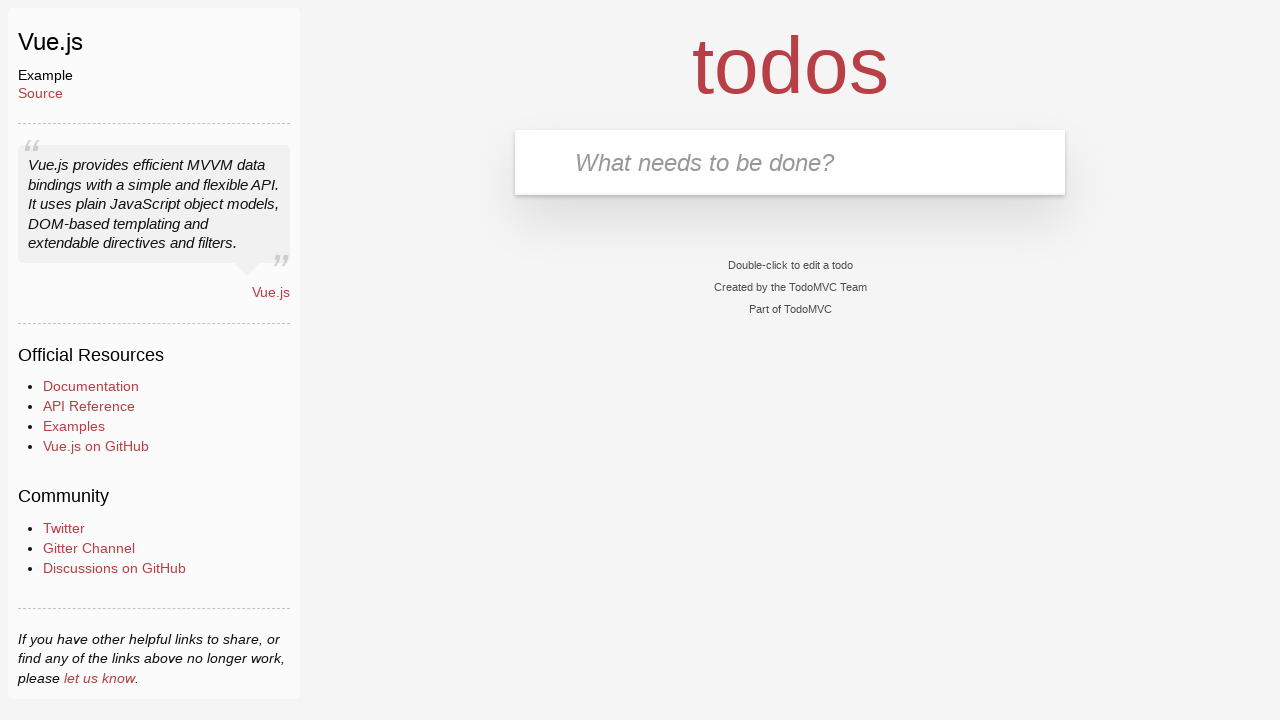